Tests various click interactions on a dynamic ID button including single click, double click, right click, shift+click, and hover actions on an automation testing sandbox page.

Starting URL: https://thefreerangetester.github.io/sandbox-automation-testing/

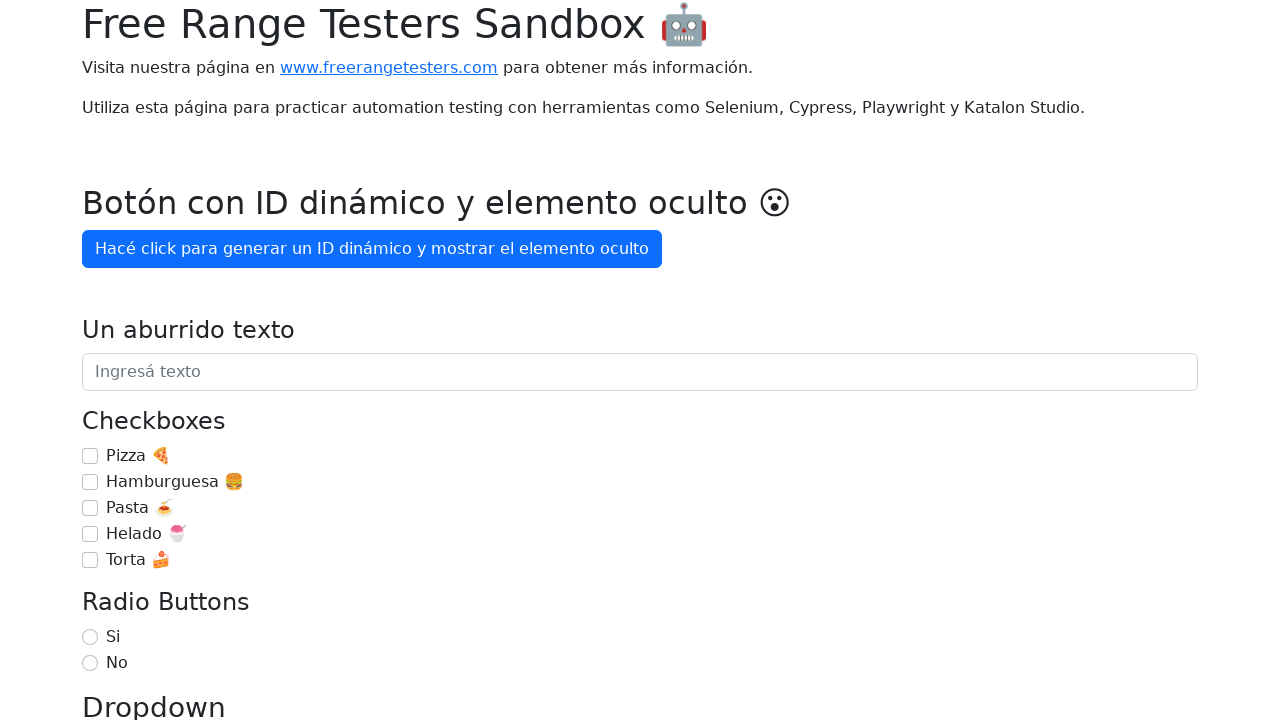

Navigated to automation testing sandbox page
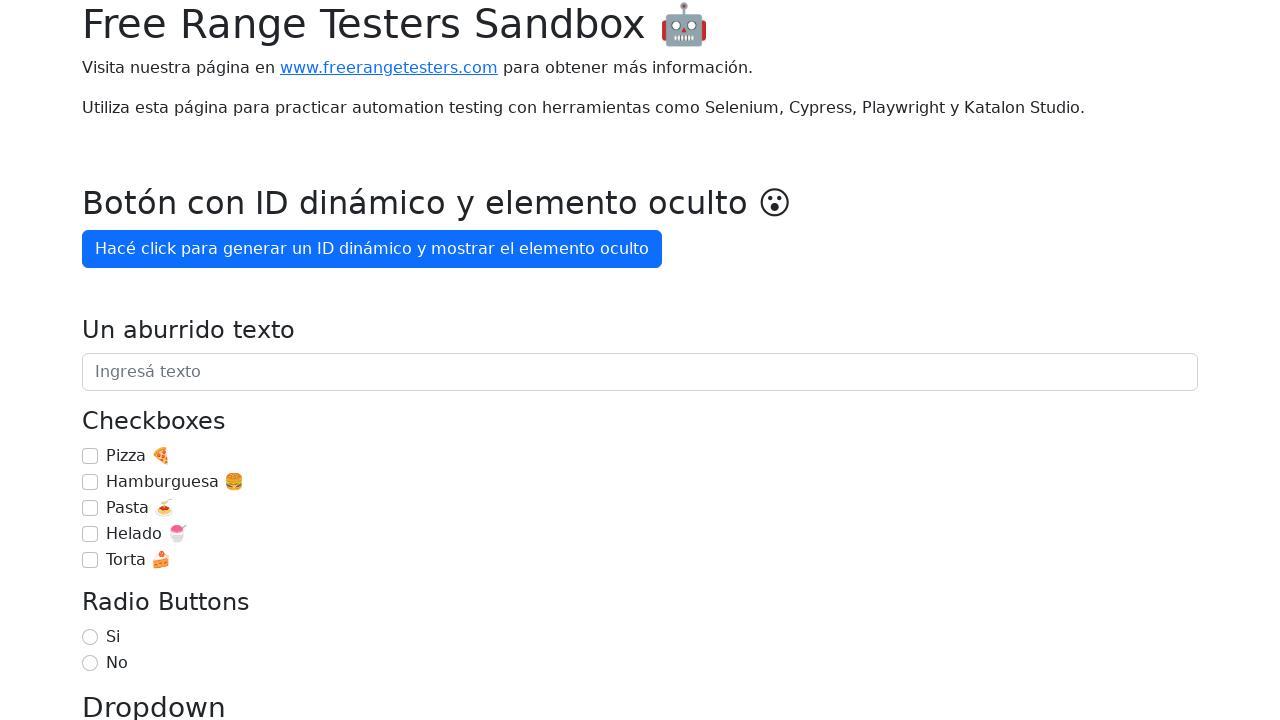

Located dynamic ID button
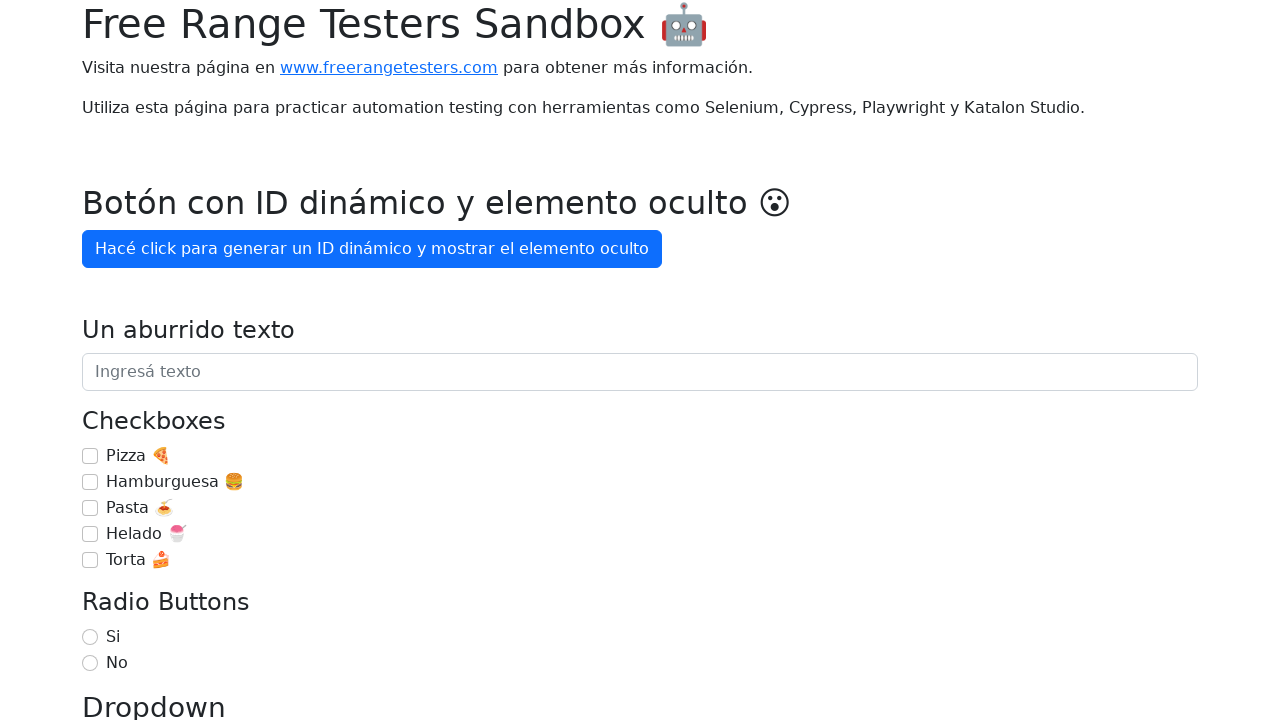

Performed single click with force on dynamic ID button at (372, 249) on internal:role=button[name="Hacé click para generar un ID dinámico y mostrar el e
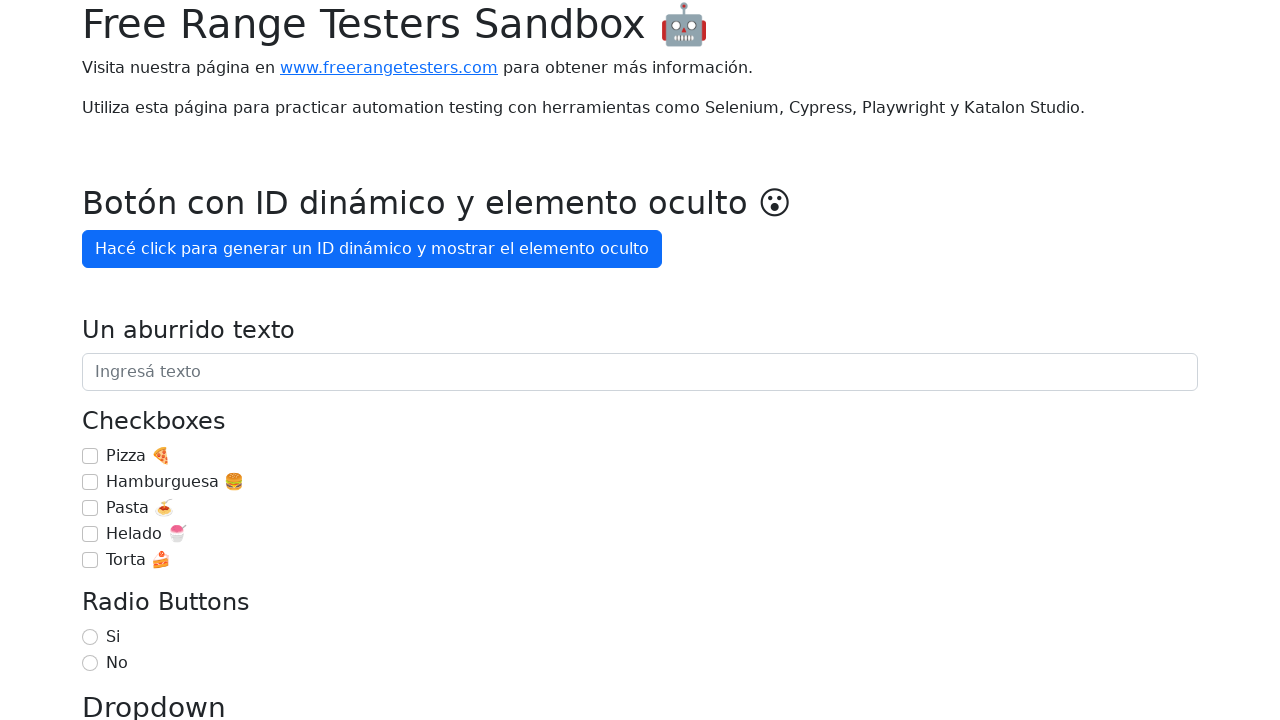

Performed double click on dynamic ID button at (372, 249) on internal:role=button[name="Hacé click para generar un ID dinámico y mostrar el e
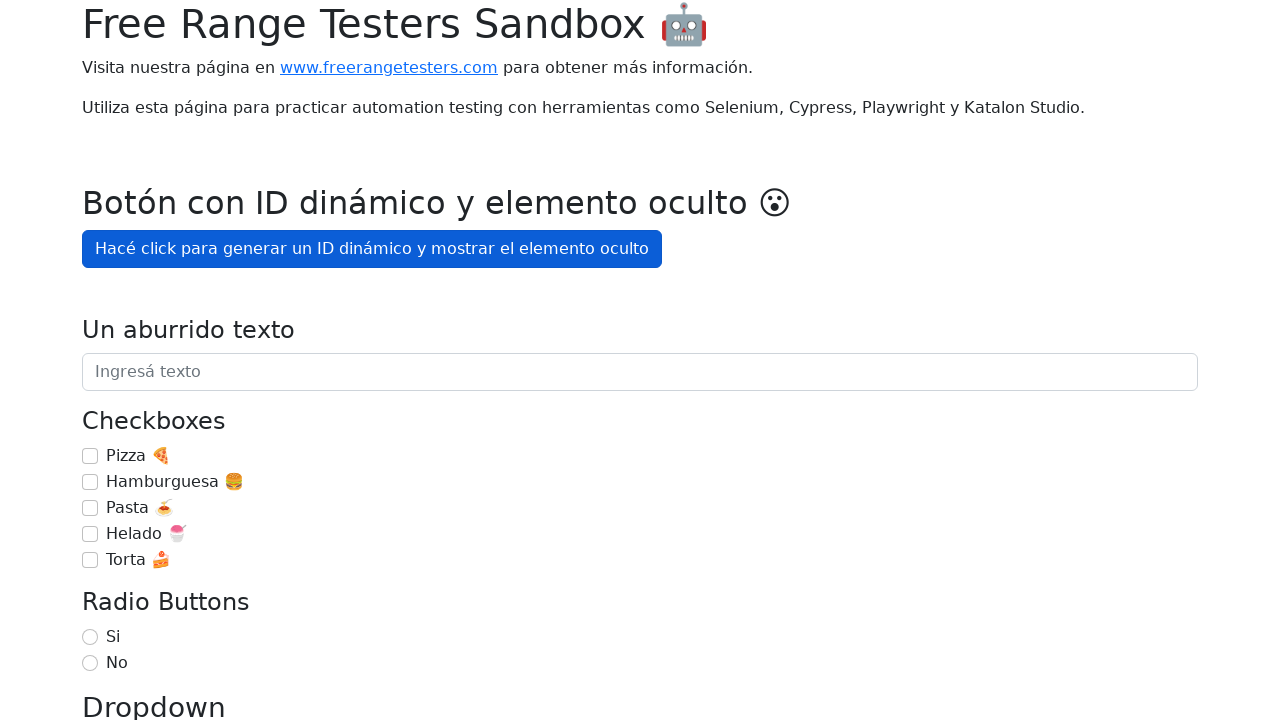

Performed right click on dynamic ID button at (372, 249) on internal:role=button[name="Hacé click para generar un ID dinámico y mostrar el e
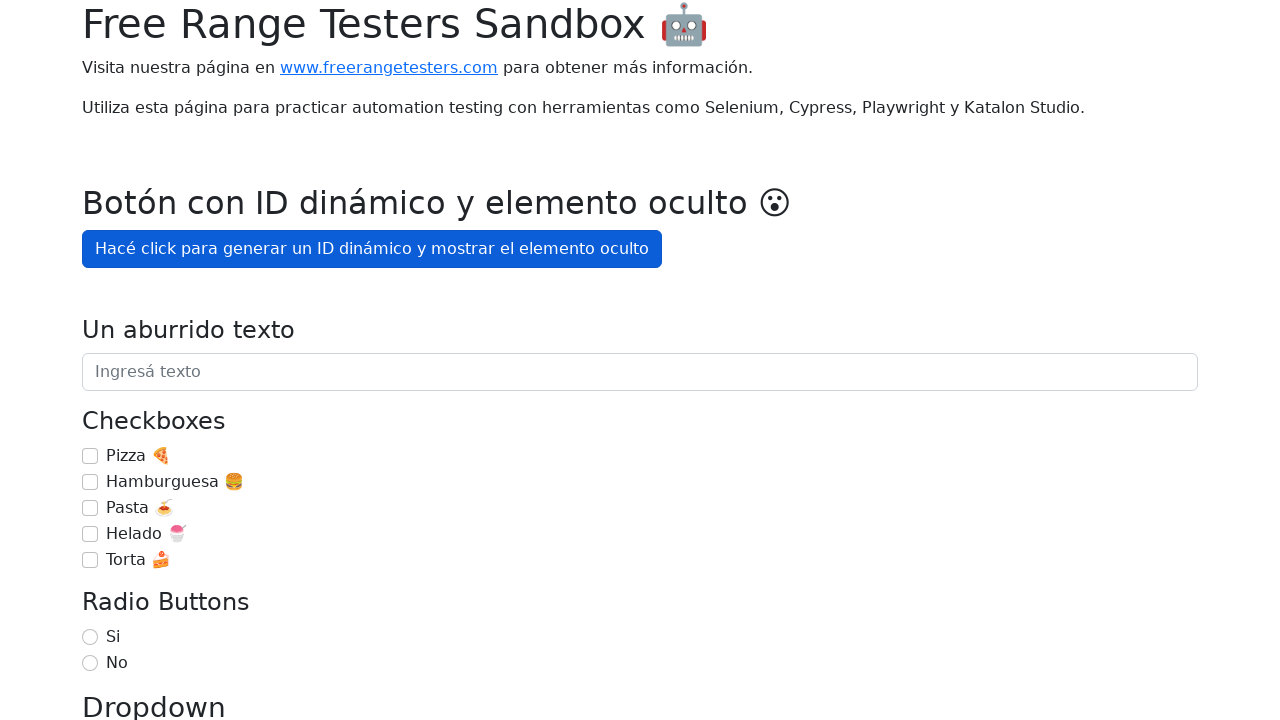

Performed shift+click on dynamic ID button at (372, 249) on internal:role=button[name="Hacé click para generar un ID dinámico y mostrar el e
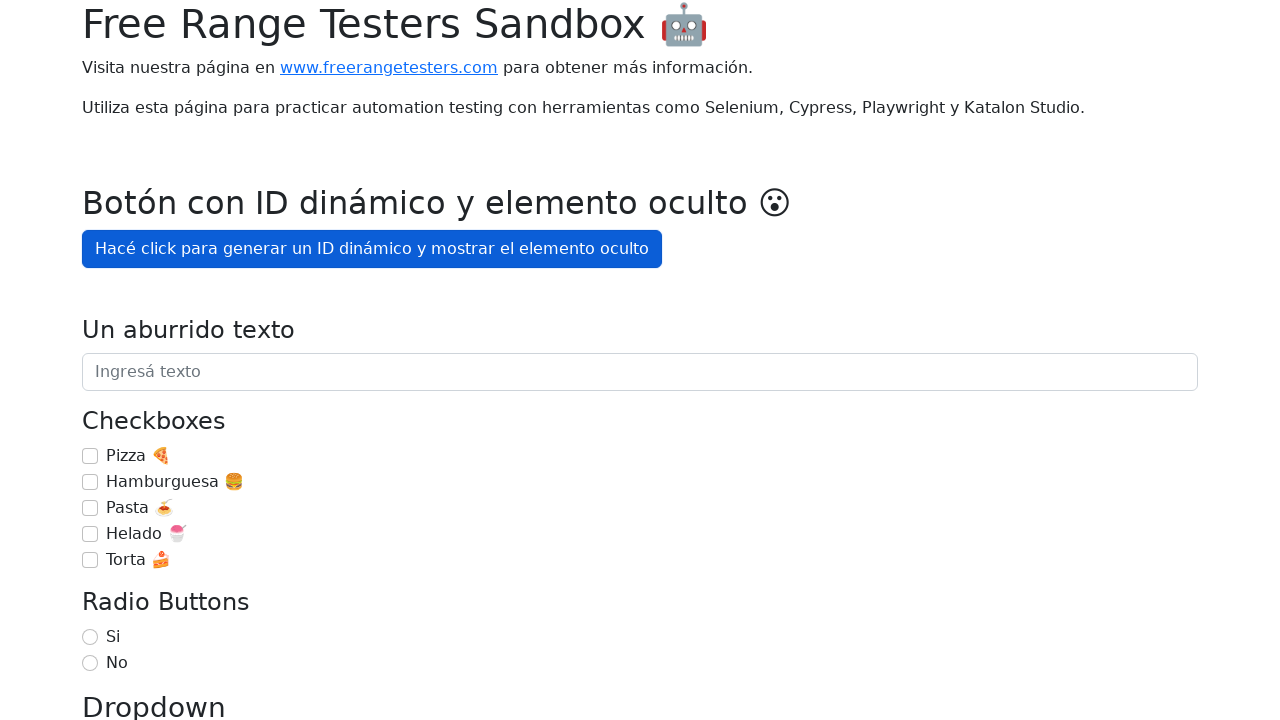

Hovered over dynamic ID button at (372, 249) on internal:role=button[name="Hacé click para generar un ID dinámico y mostrar el e
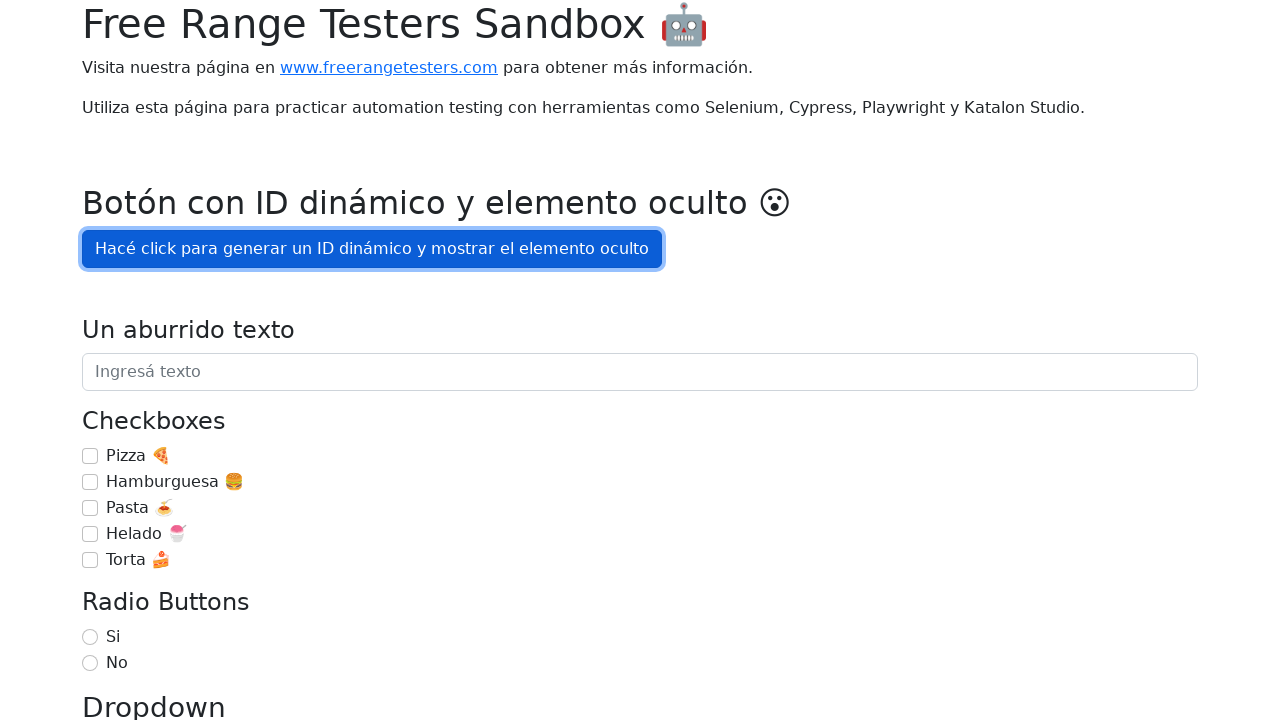

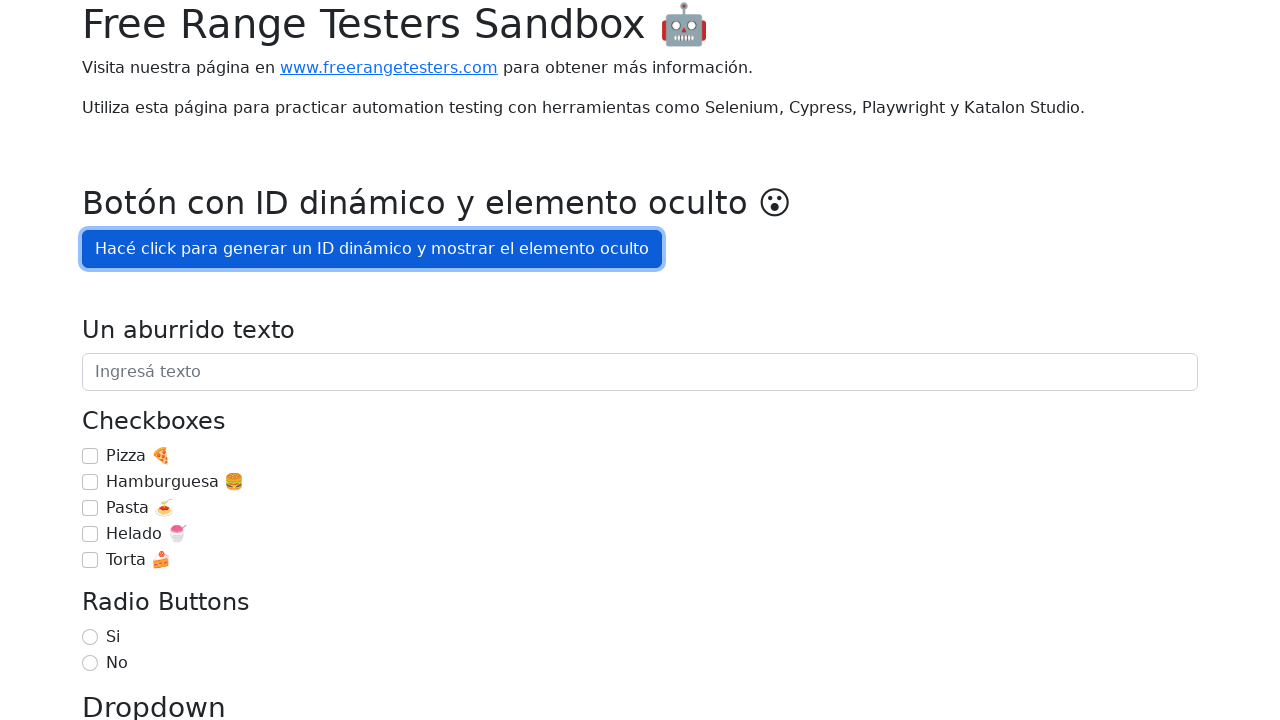